Tests iframe interactions by clicking buttons inside frames, nested frames, and counting total frames on the page

Starting URL: https://www.leafground.com/frame.xhtml

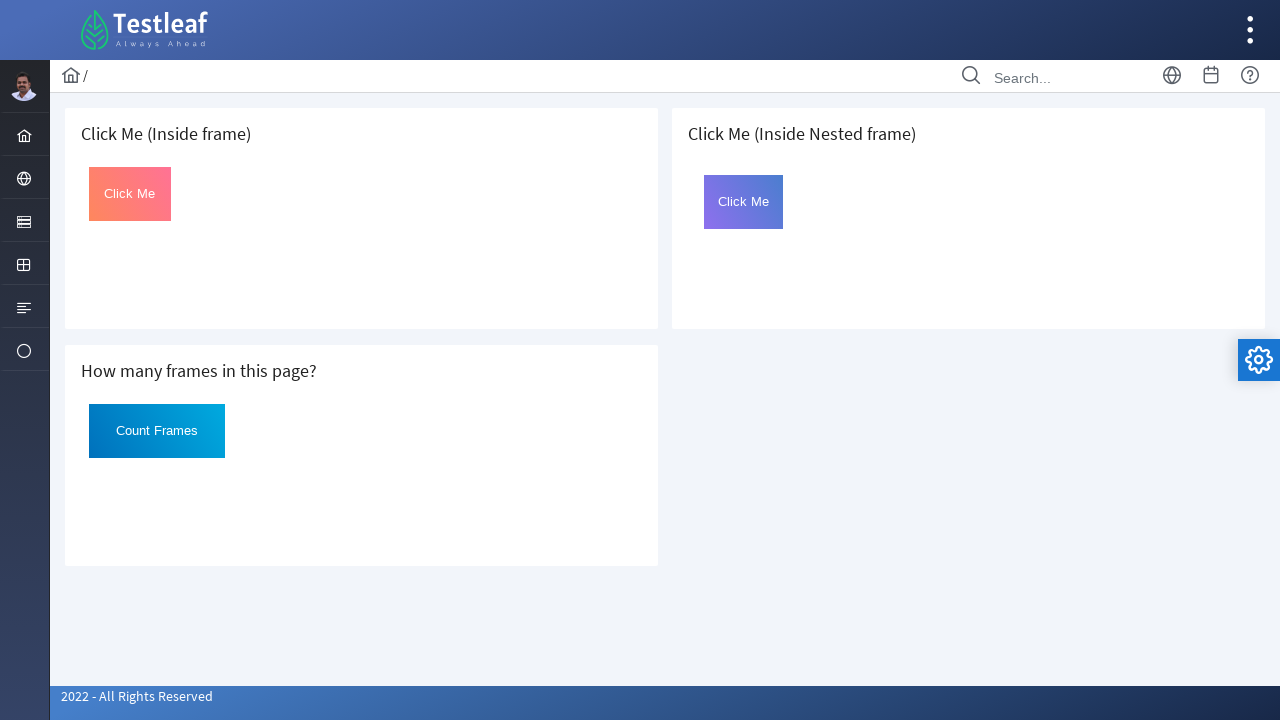

Located first iframe on the page
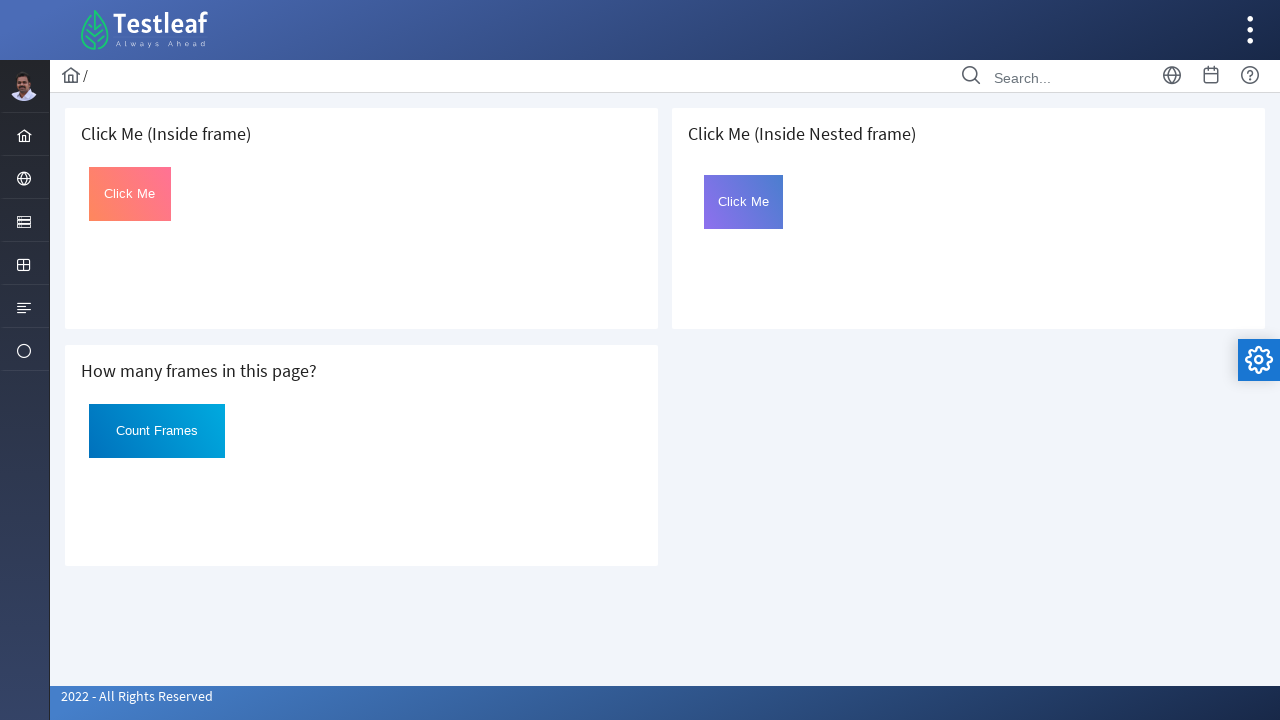

Located Click button inside first frame
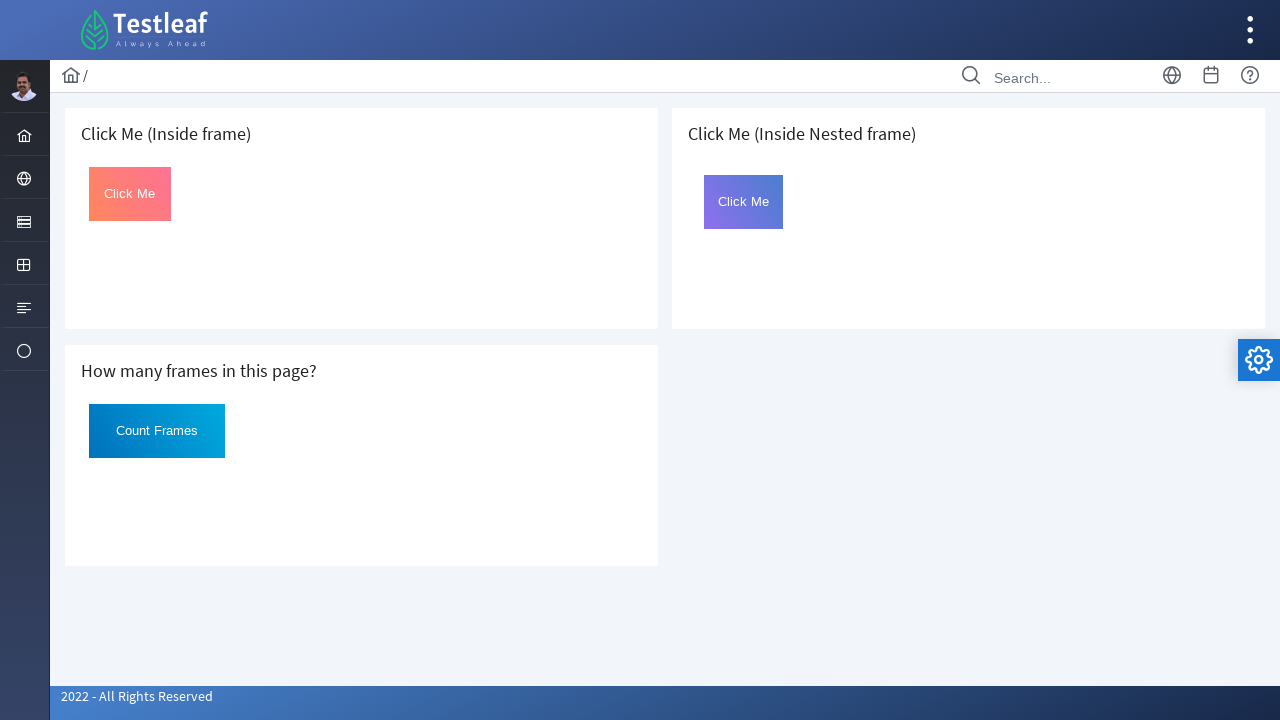

Clicked button inside first frame at (130, 194) on iframe >> nth=0 >> internal:control=enter-frame >> xpath=//button[@id='Click']
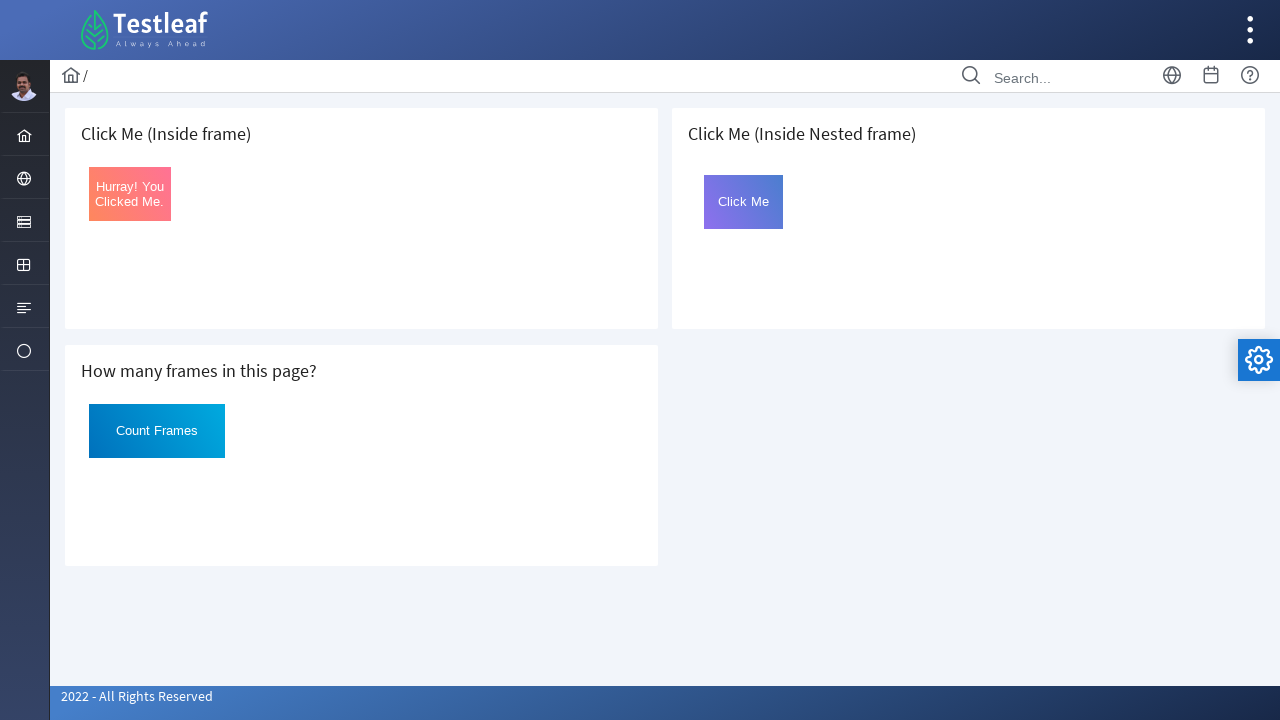

Retrieved button text after click: Hurray! You Clicked Me.
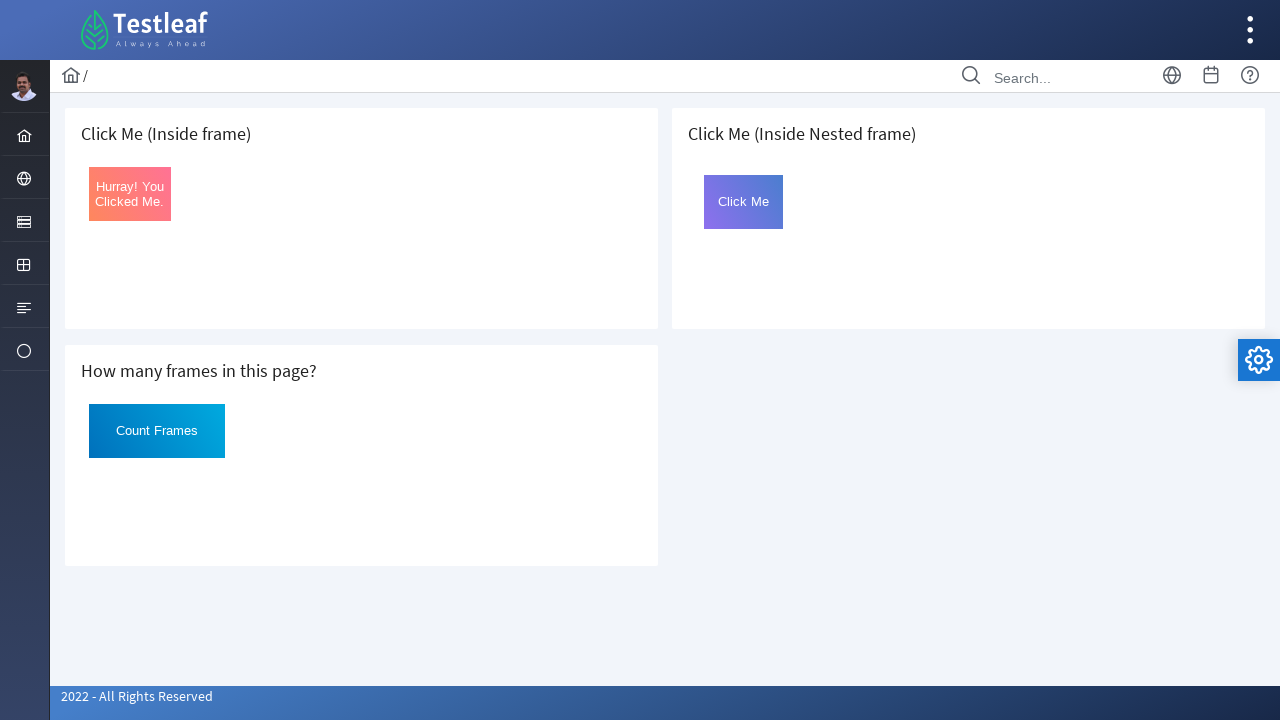

Located third iframe on the page
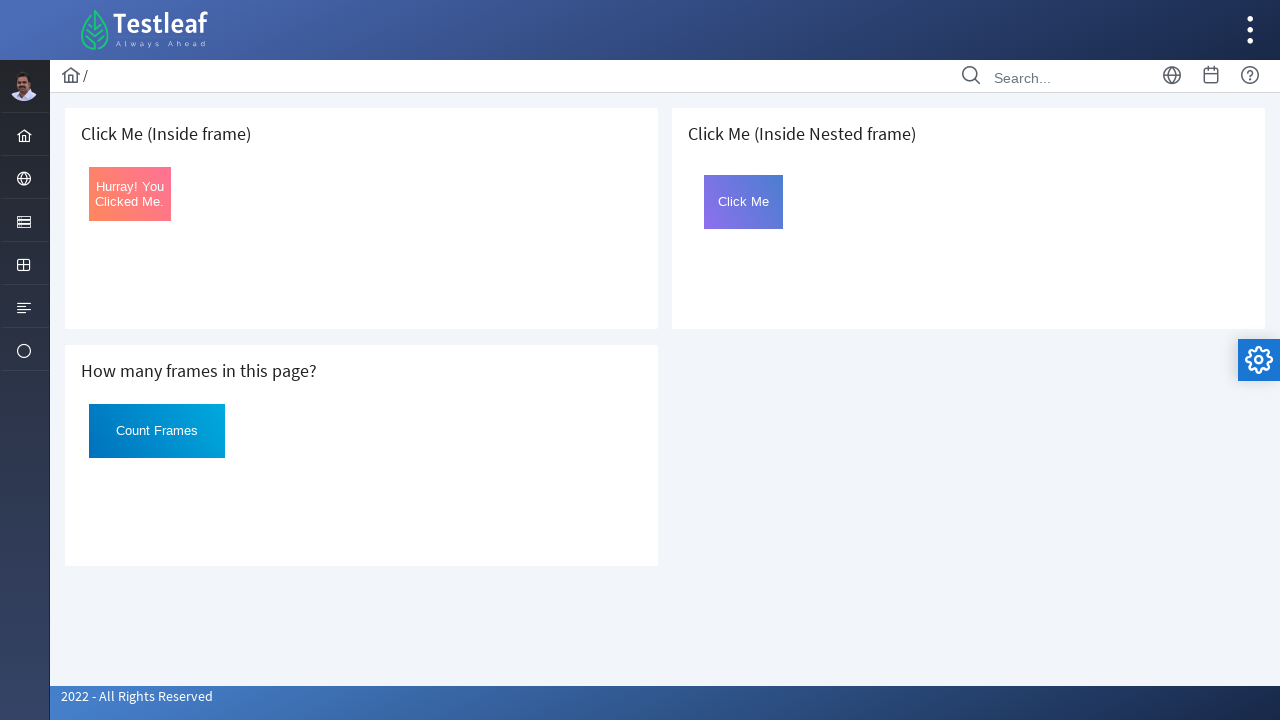

Located nested frame inside third iframe
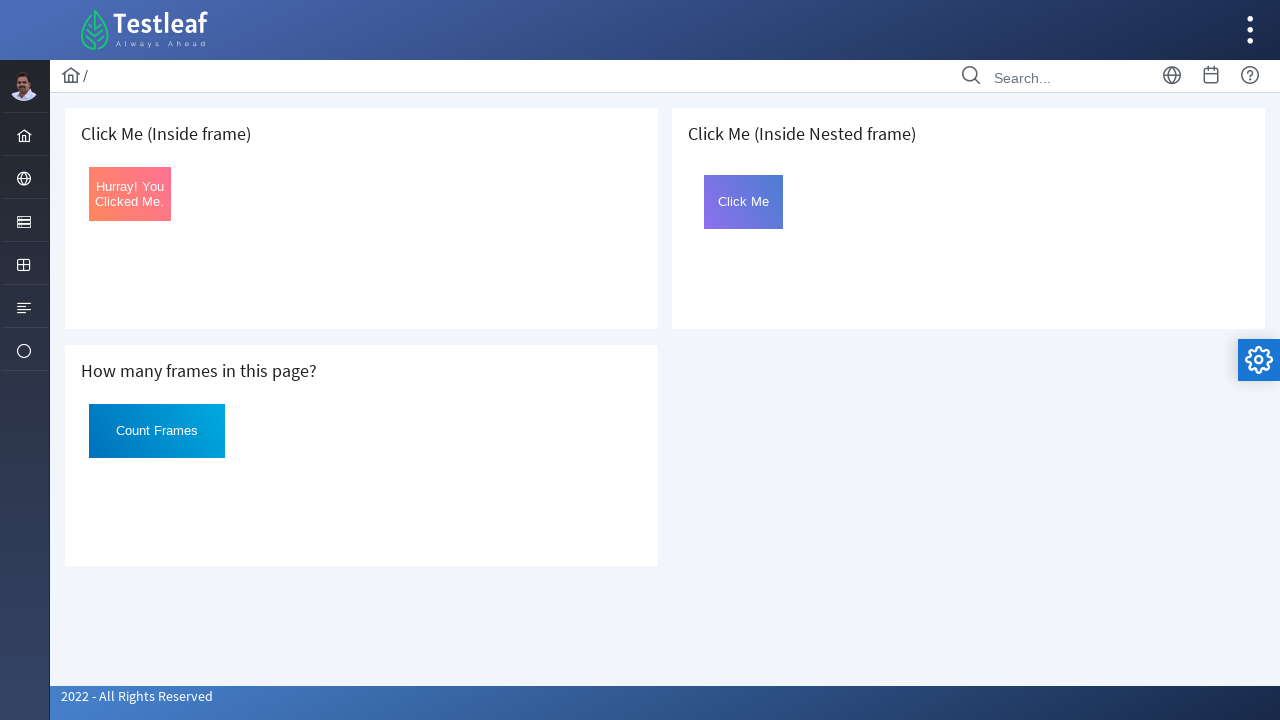

Located Click button inside nested frame
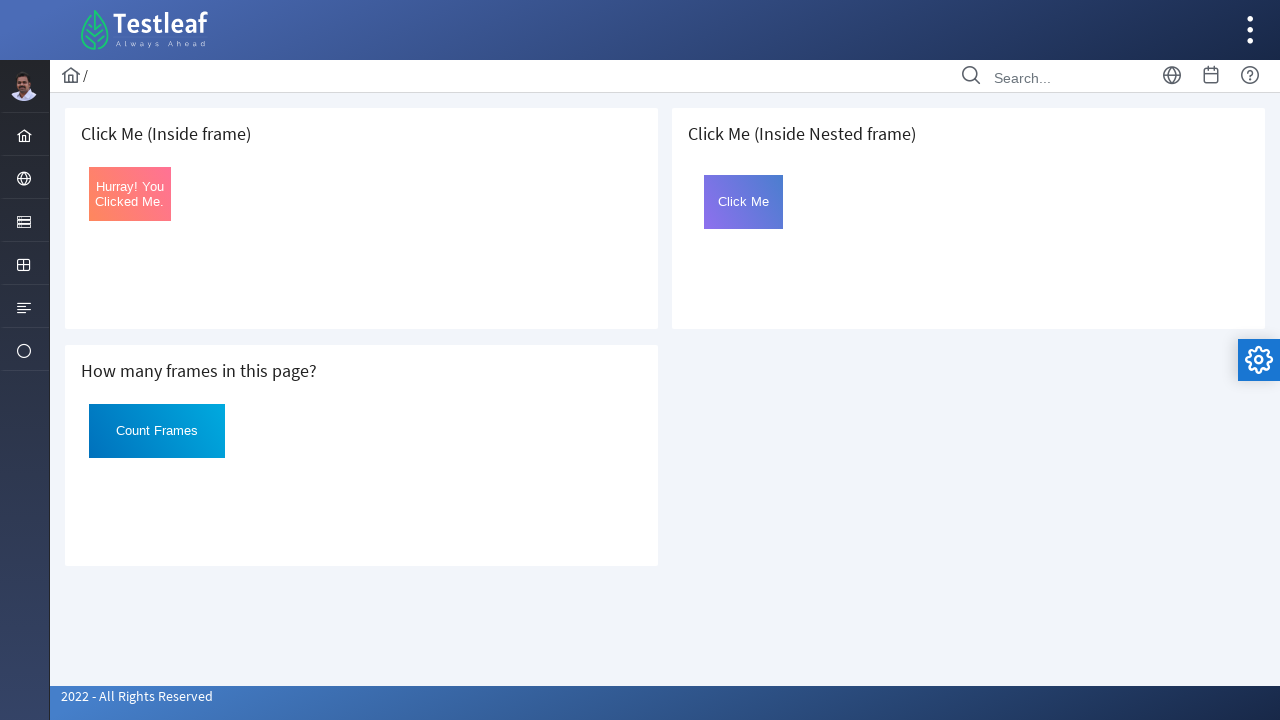

Clicked button inside nested frame at (744, 202) on iframe >> nth=2 >> internal:control=enter-frame >> iframe[name='frame2'] >> inte
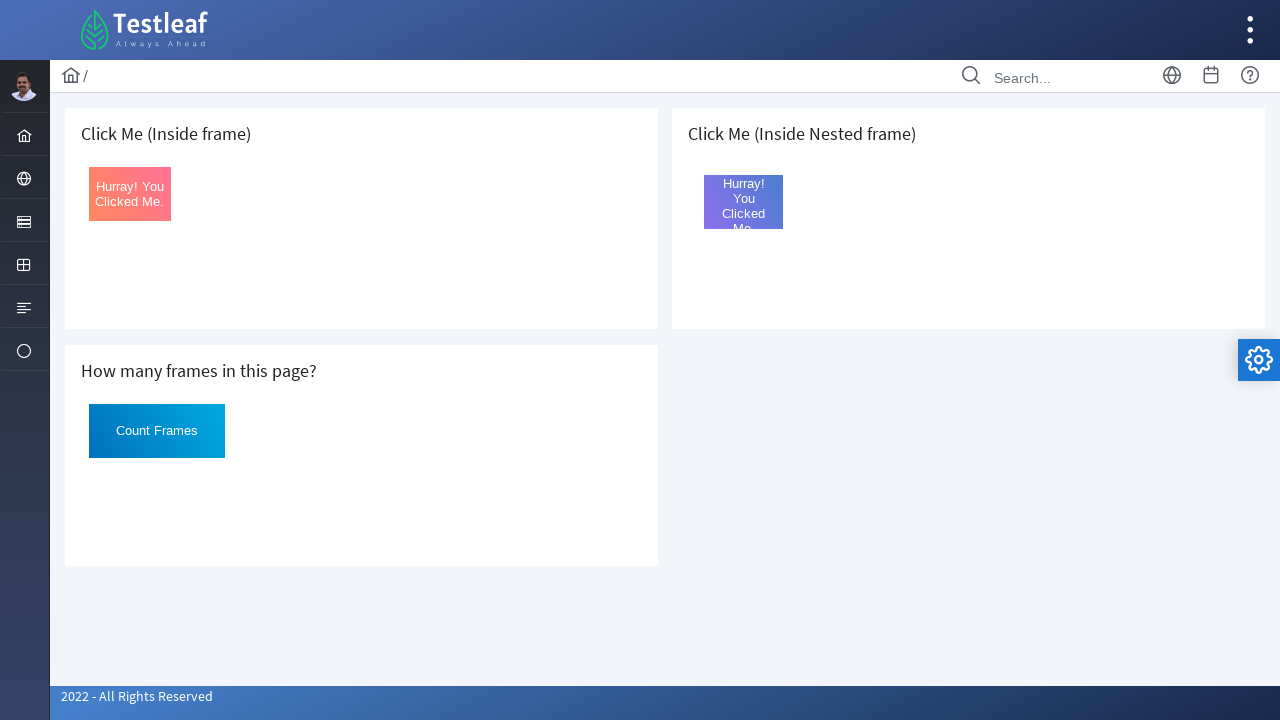

Retrieved nested frame button text after click: Hurray! You Clicked Me.
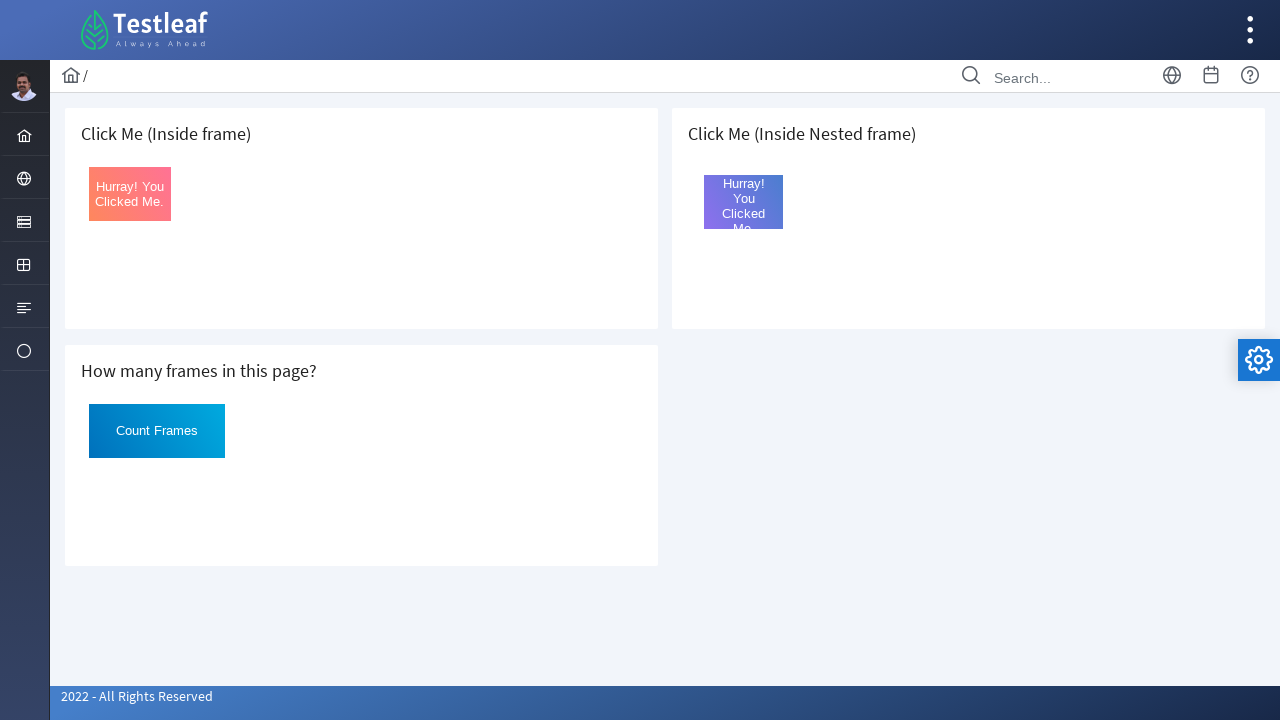

Retrieved all iframe elements on the page
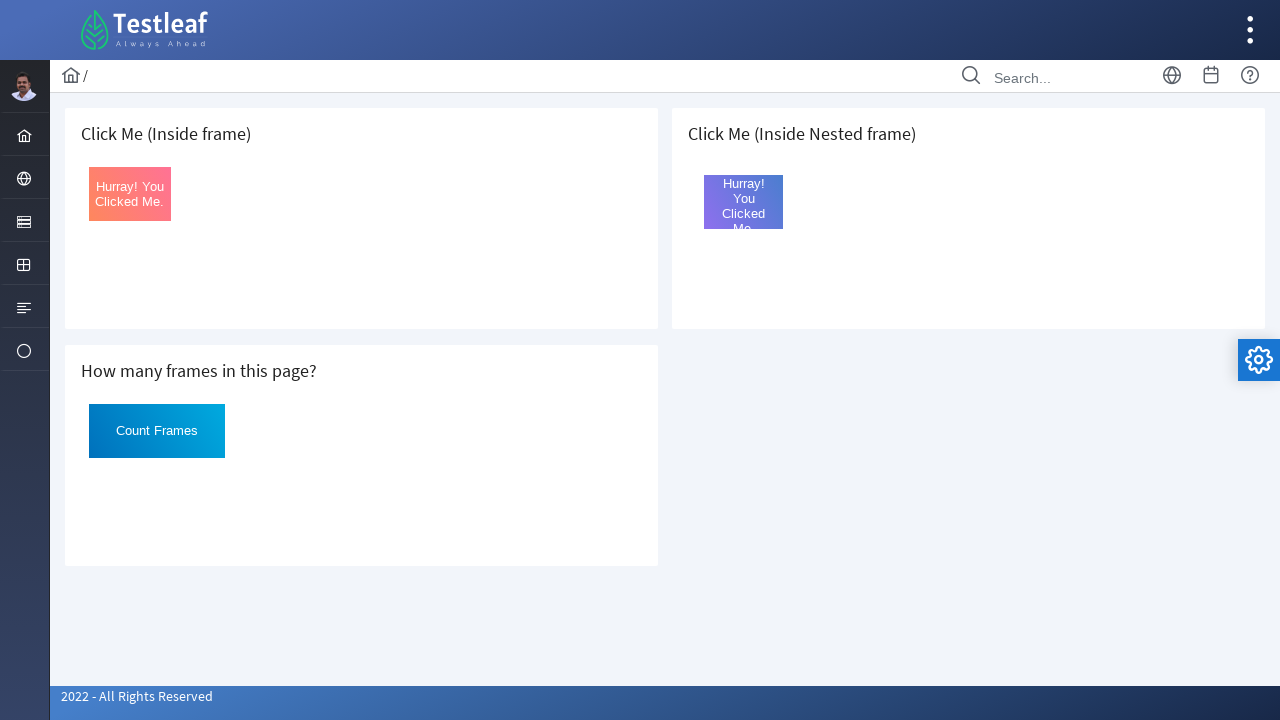

Counted total iframes on page: 3
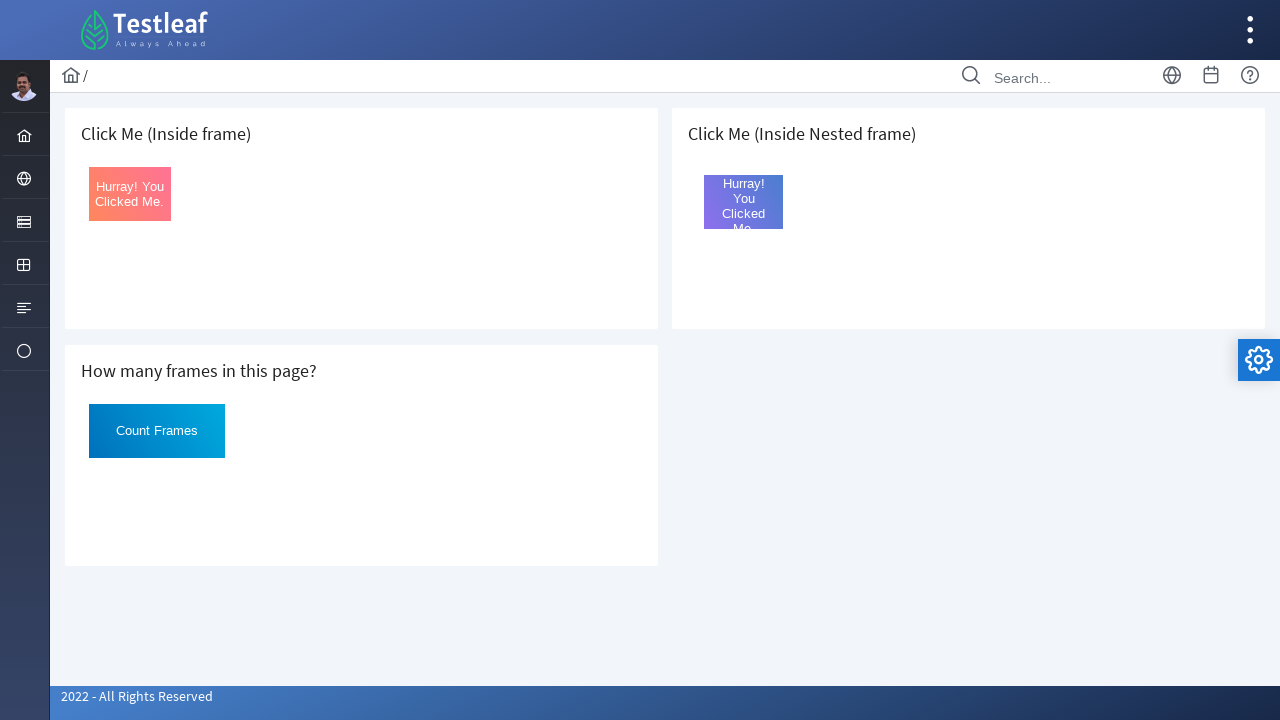

Retrieved src attribute of iframe 0: default.xhtml
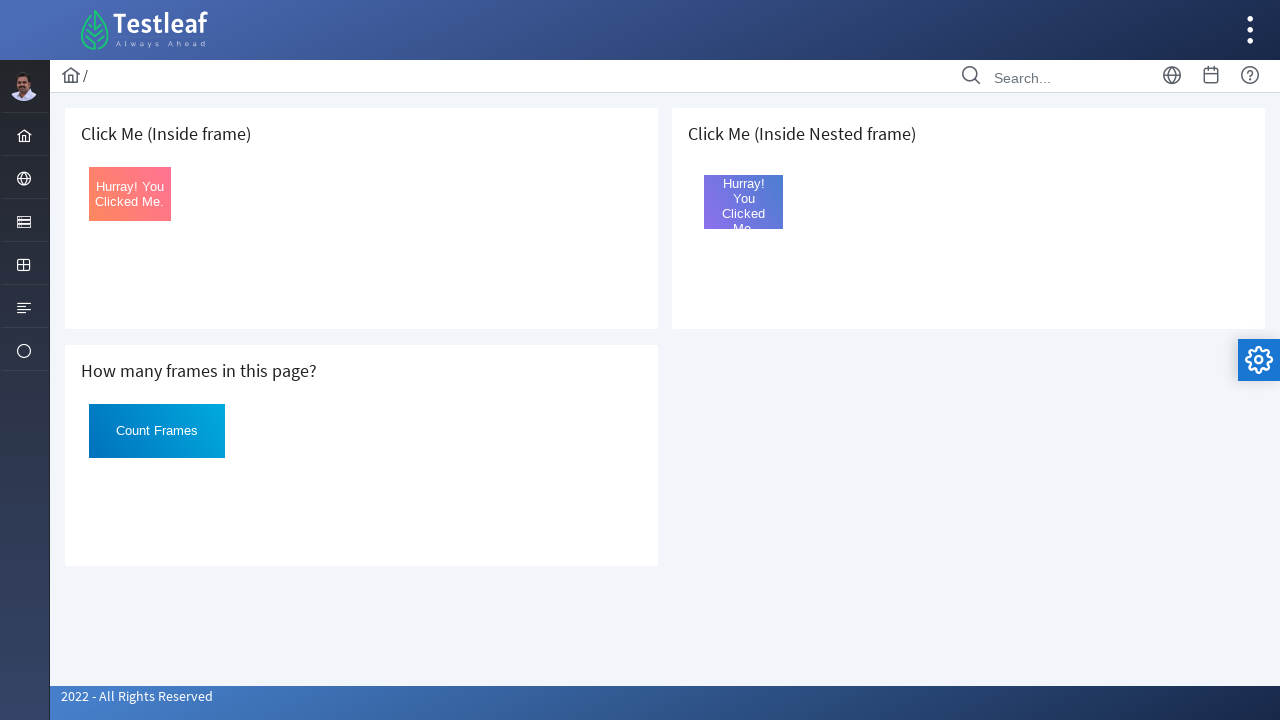

Retrieved src attribute of iframe 1: nested.xhtml
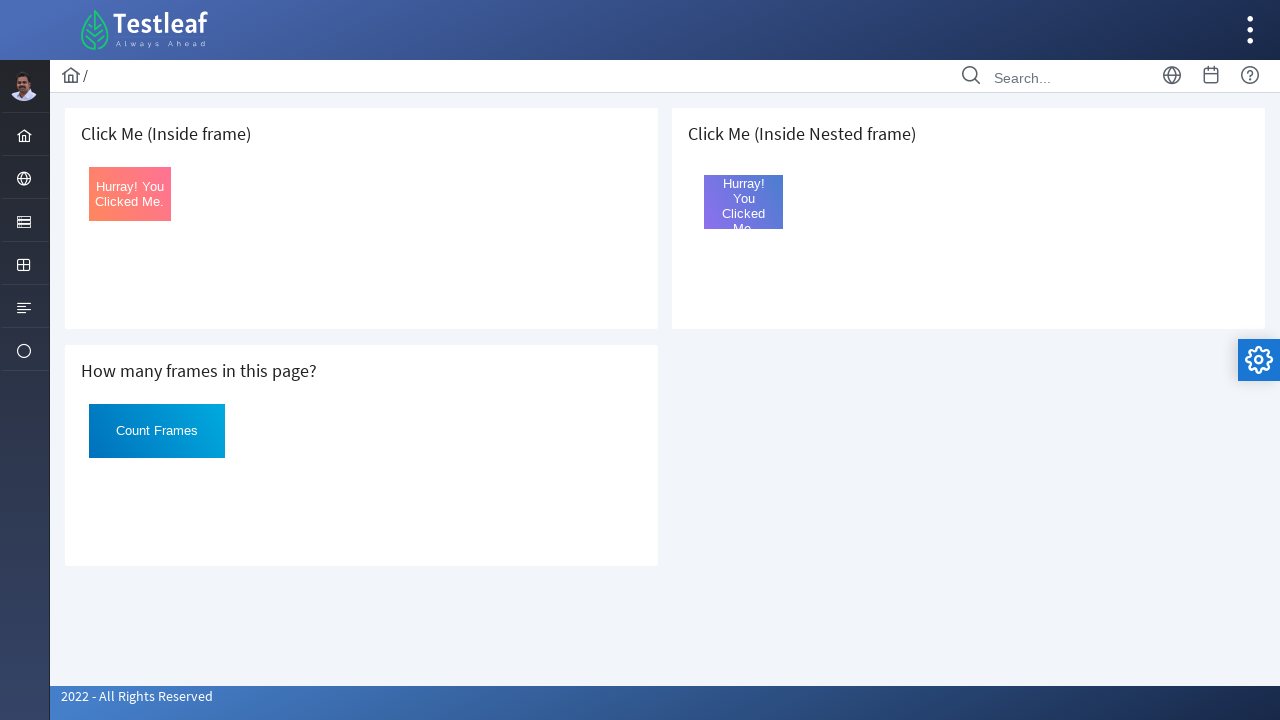

Retrieved src attribute of iframe 2: page.xhtml
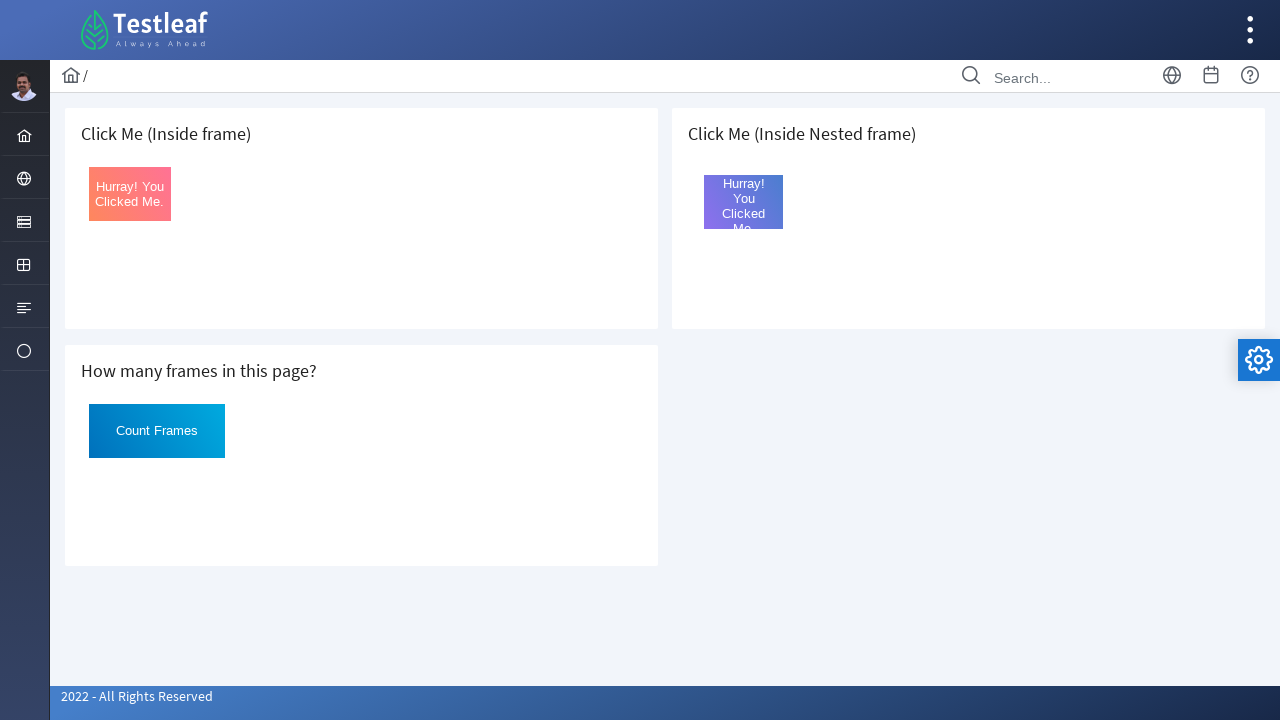

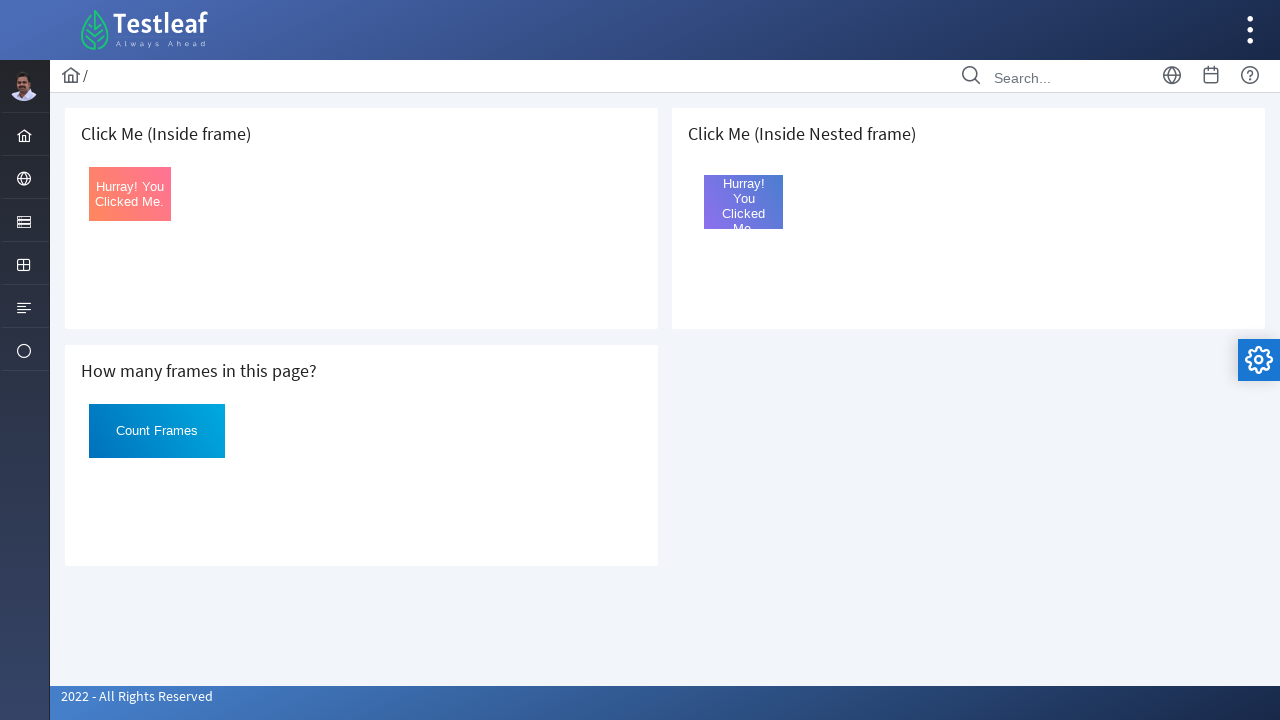